Tests the selectable UI component by holding CTRL and clicking multiple list items to select items #1, #3, and #4, then verifies the selection feedback text

Starting URL: https://seleniumui.moderntester.pl/selectable.php

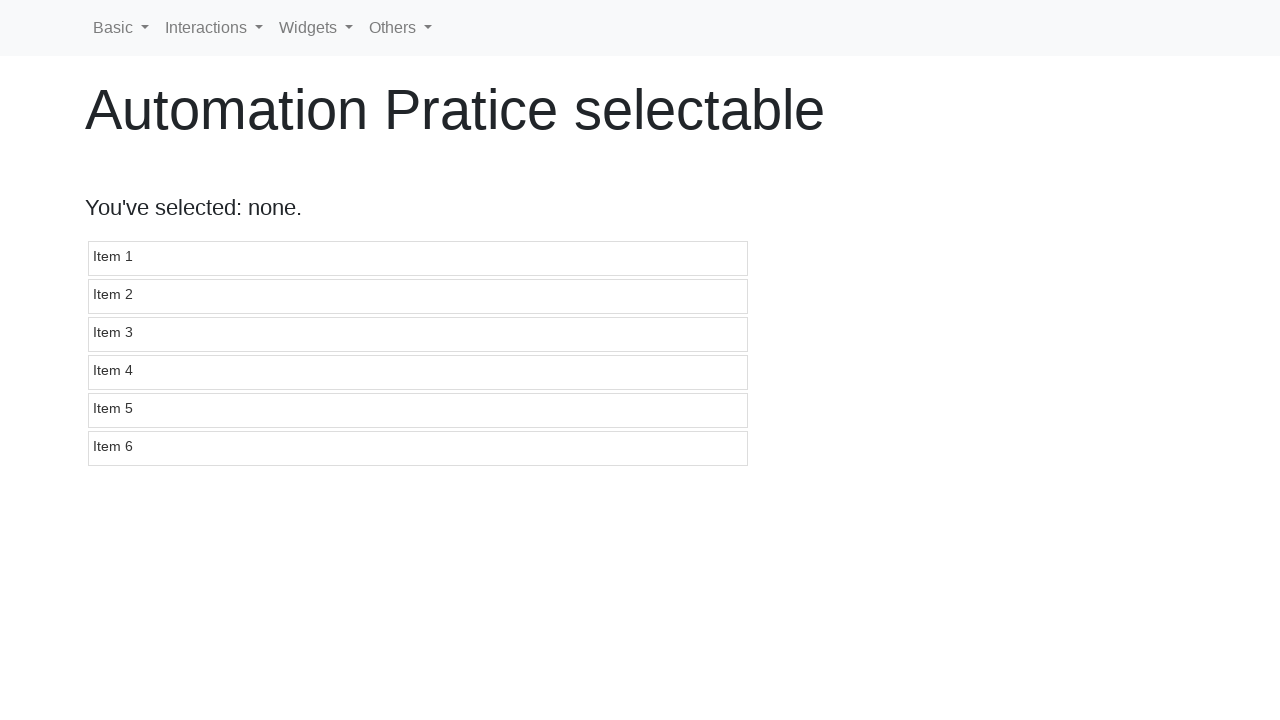

Navigated to selectable UI component page
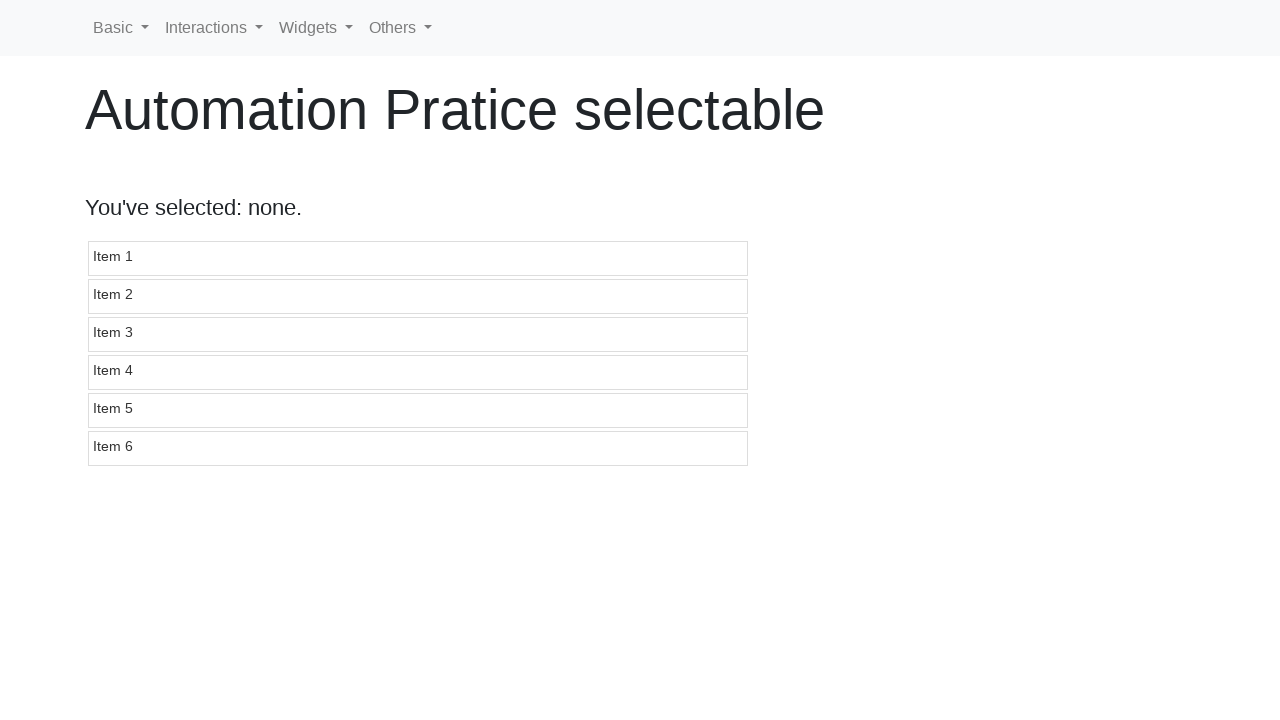

Located all selectable list items
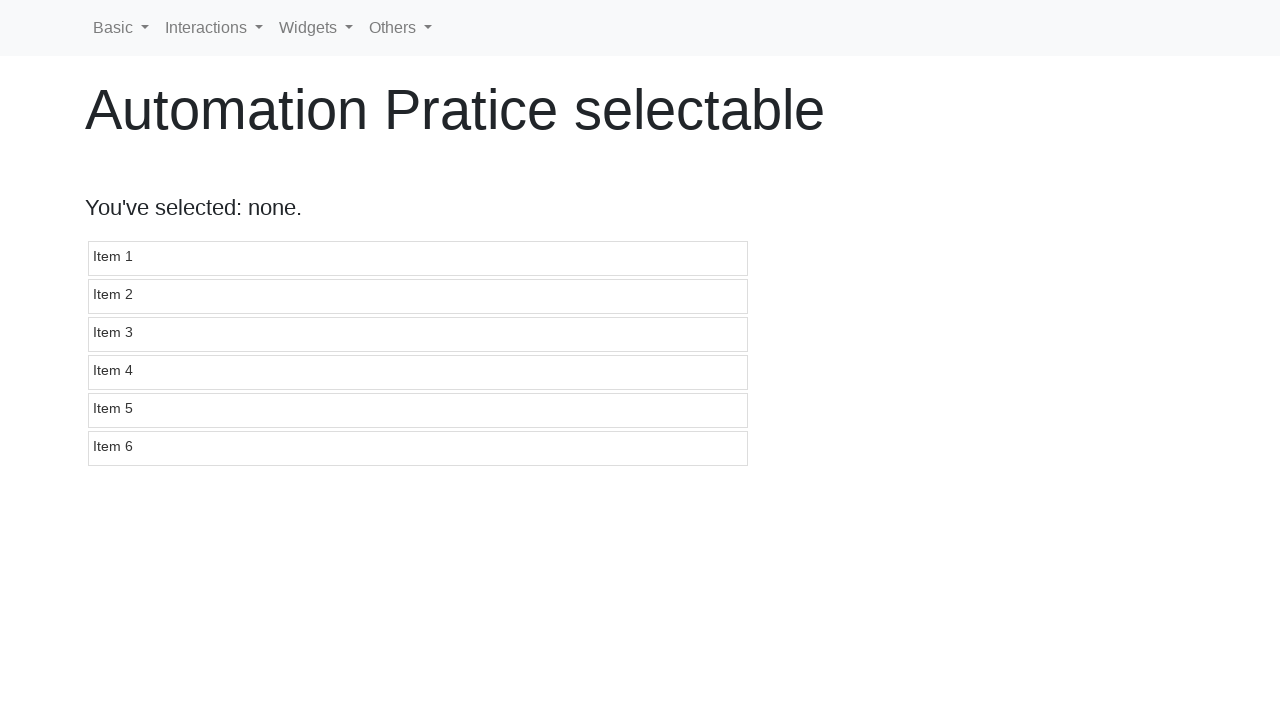

Pressed CTRL key to enable multi-select mode
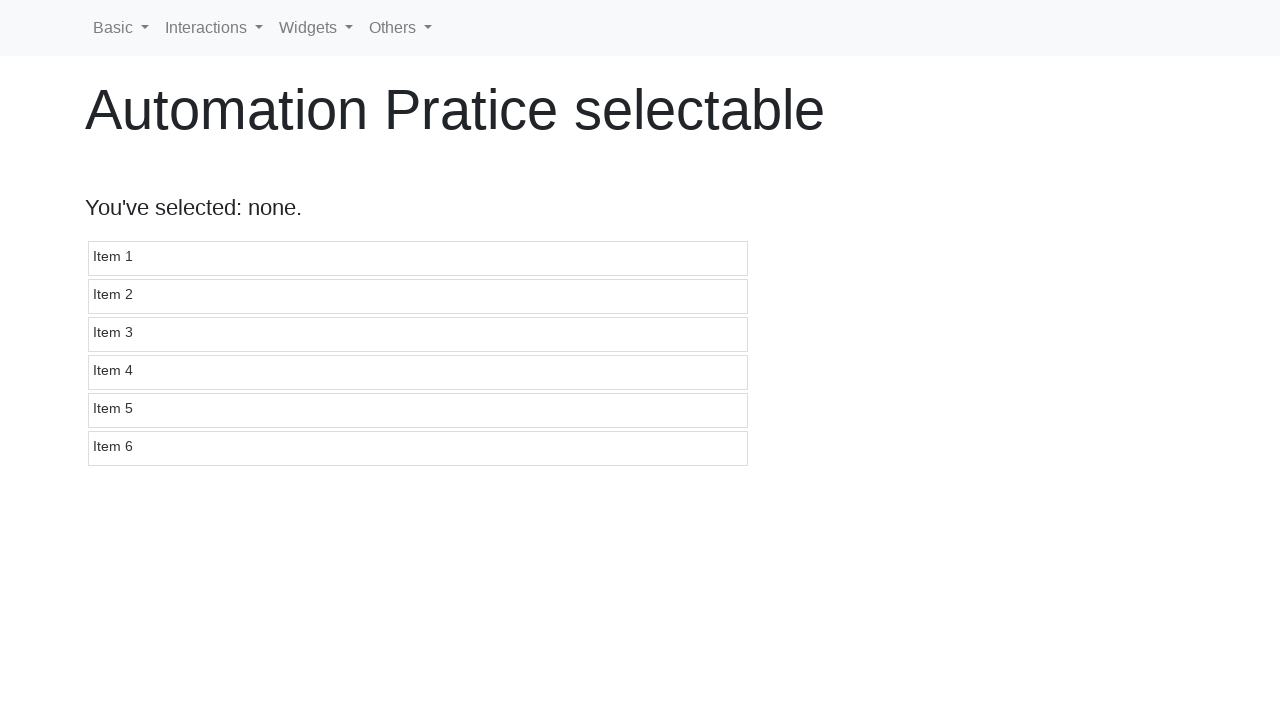

Clicked list item #1 (index 0) while holding CTRL at (418, 258) on #selectable li >> nth=0
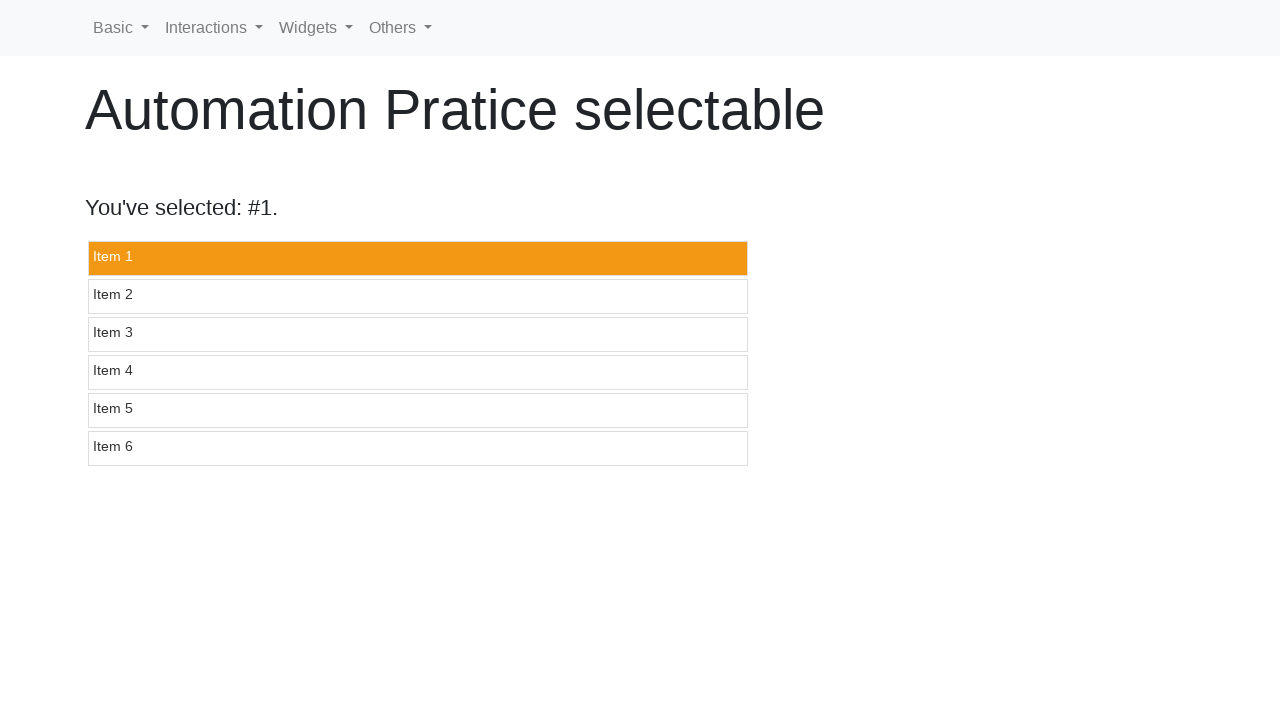

Clicked list item #3 (index 2) while holding CTRL at (418, 334) on #selectable li >> nth=2
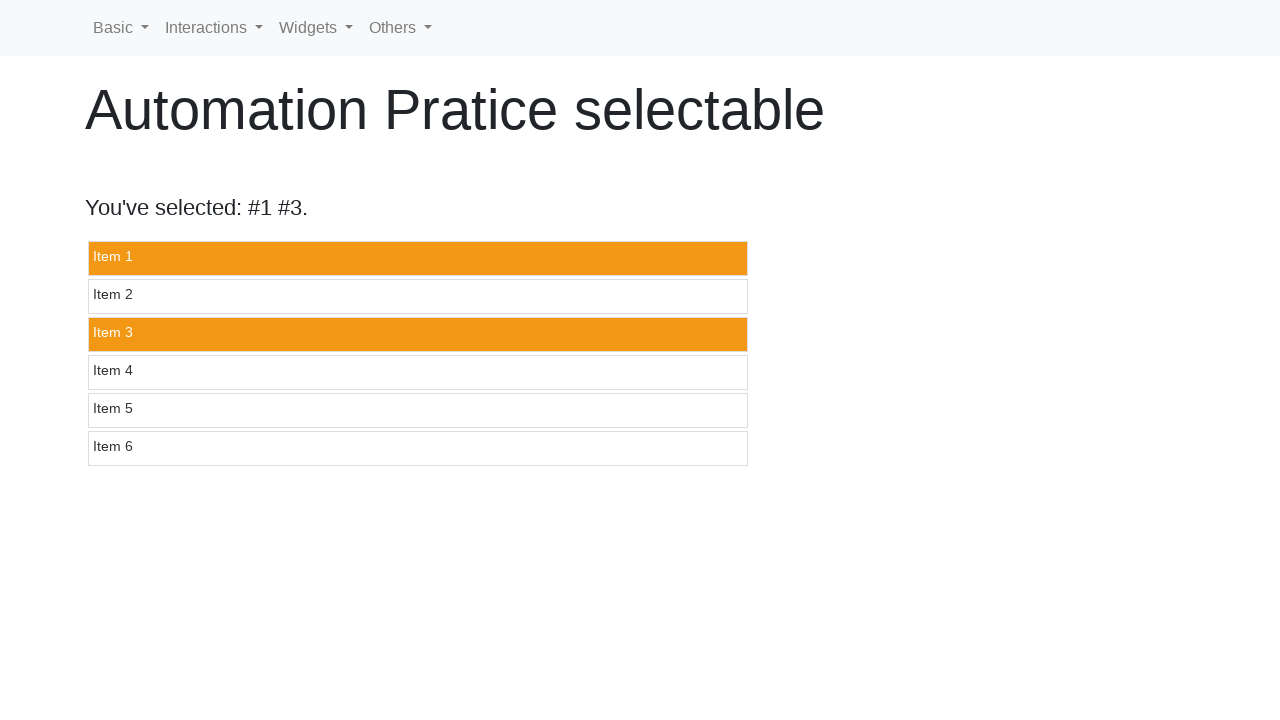

Clicked list item #4 (index 3) while holding CTRL at (418, 372) on #selectable li >> nth=3
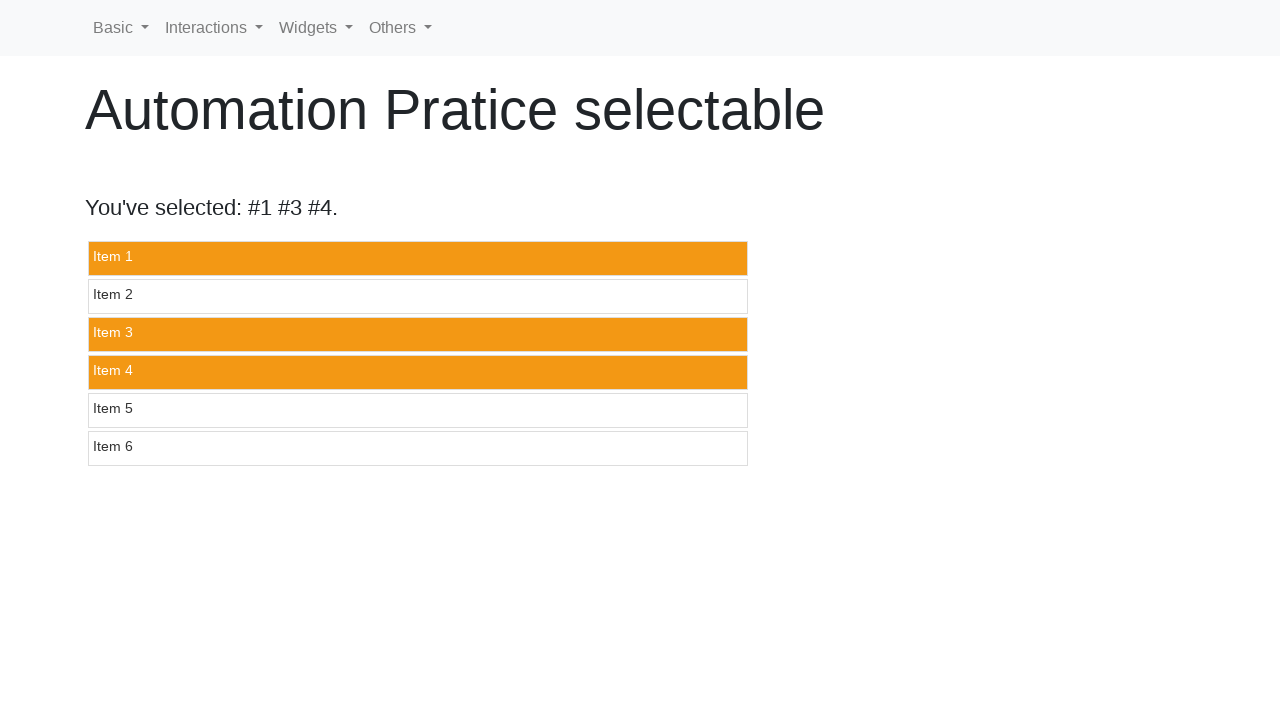

Released CTRL key to exit multi-select mode
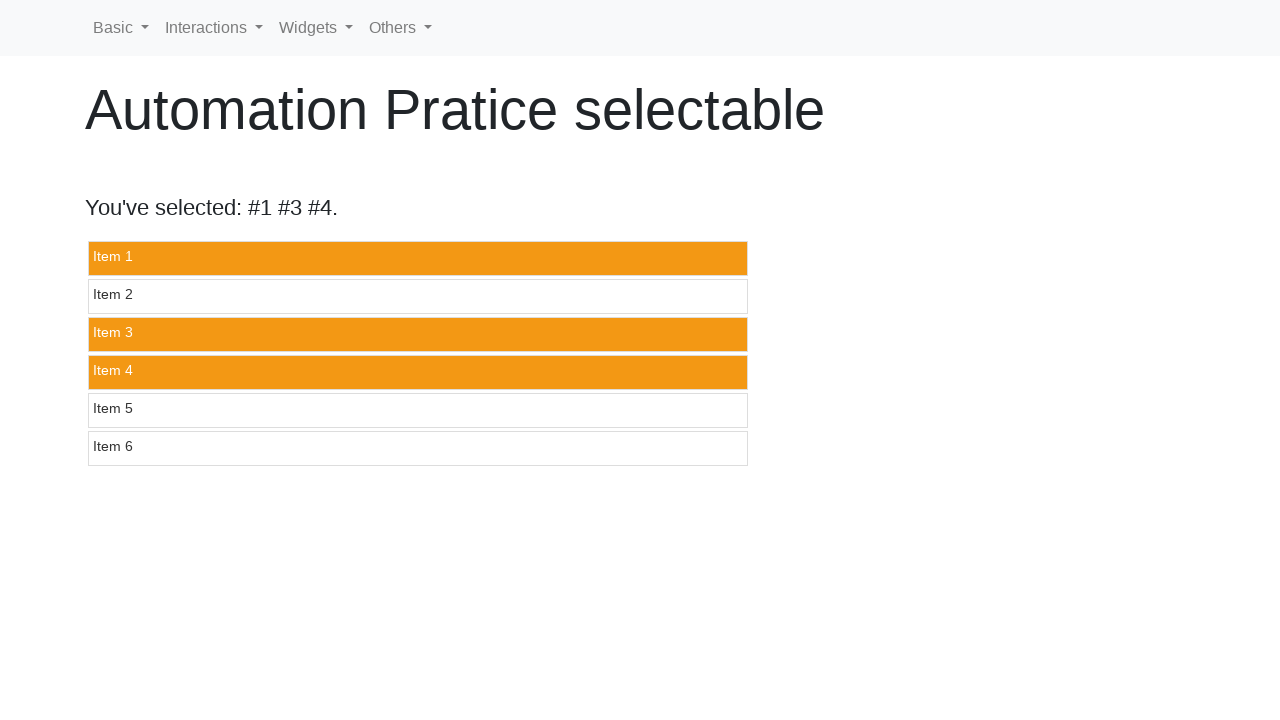

Selection feedback text appeared
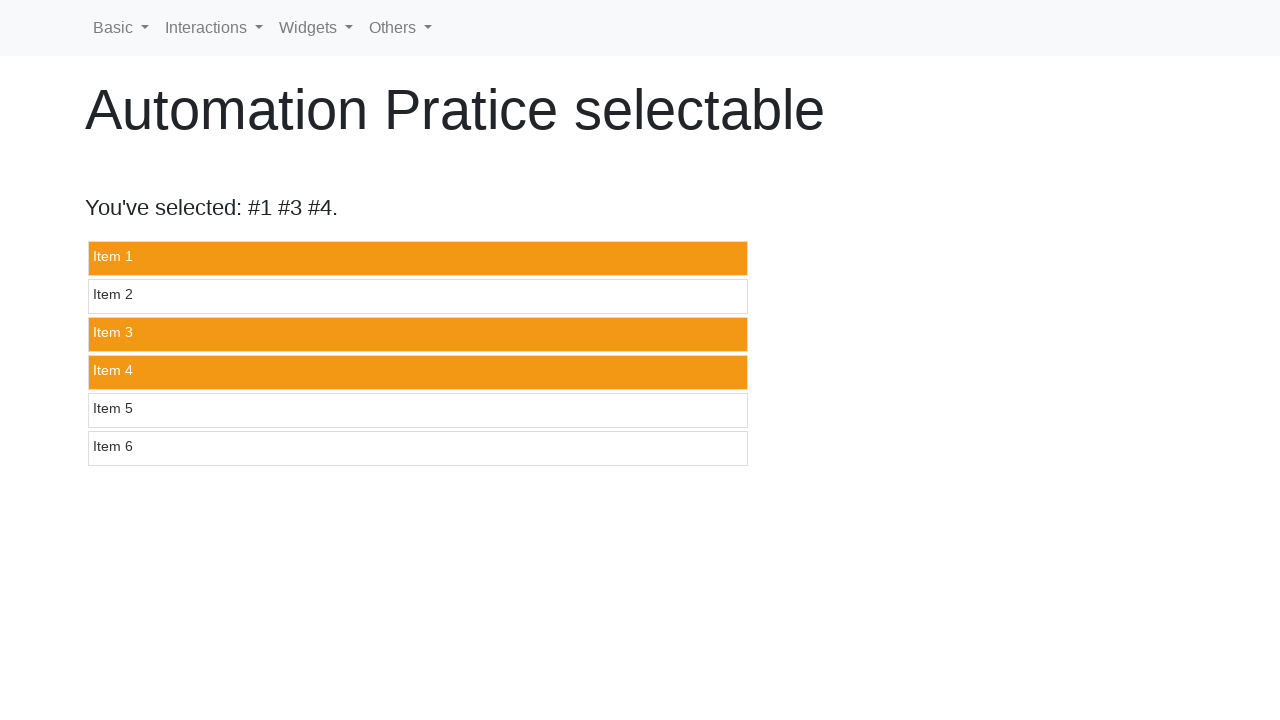

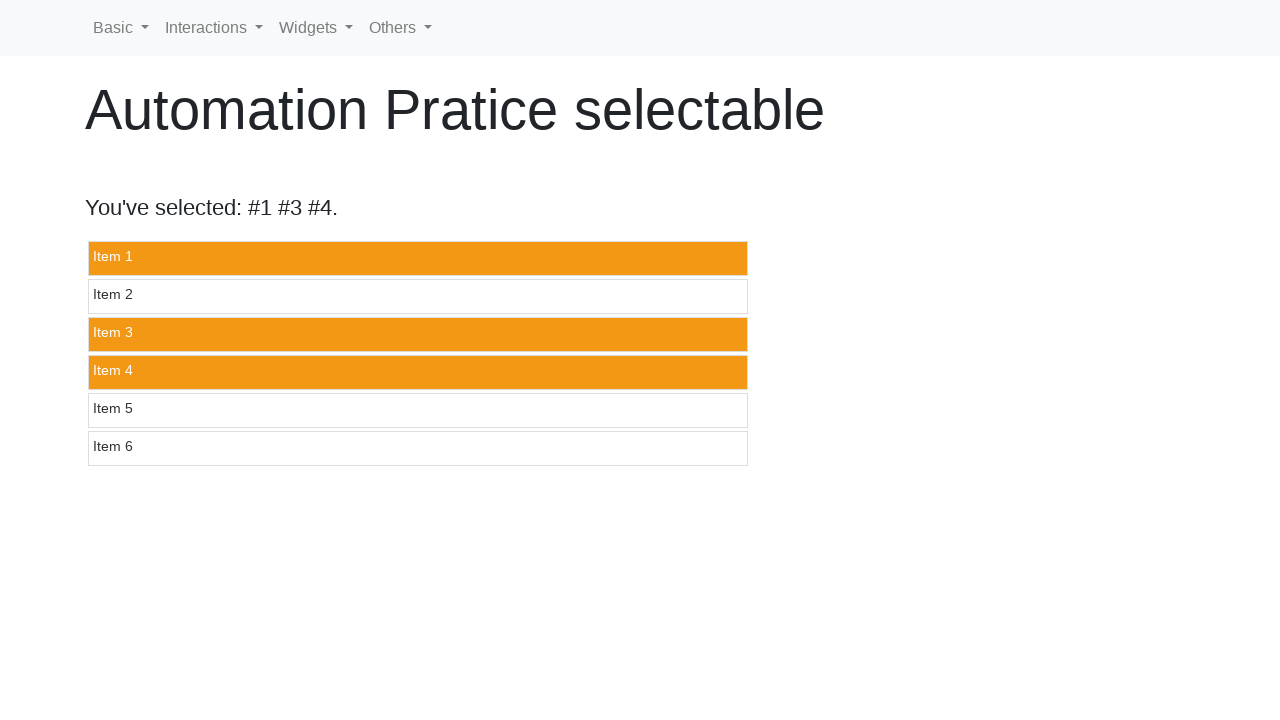